Tests dynamic properties functionality by waiting for a button to become clickable after a delay and then clicking it

Starting URL: https://demoqa.com/dynamic-properties

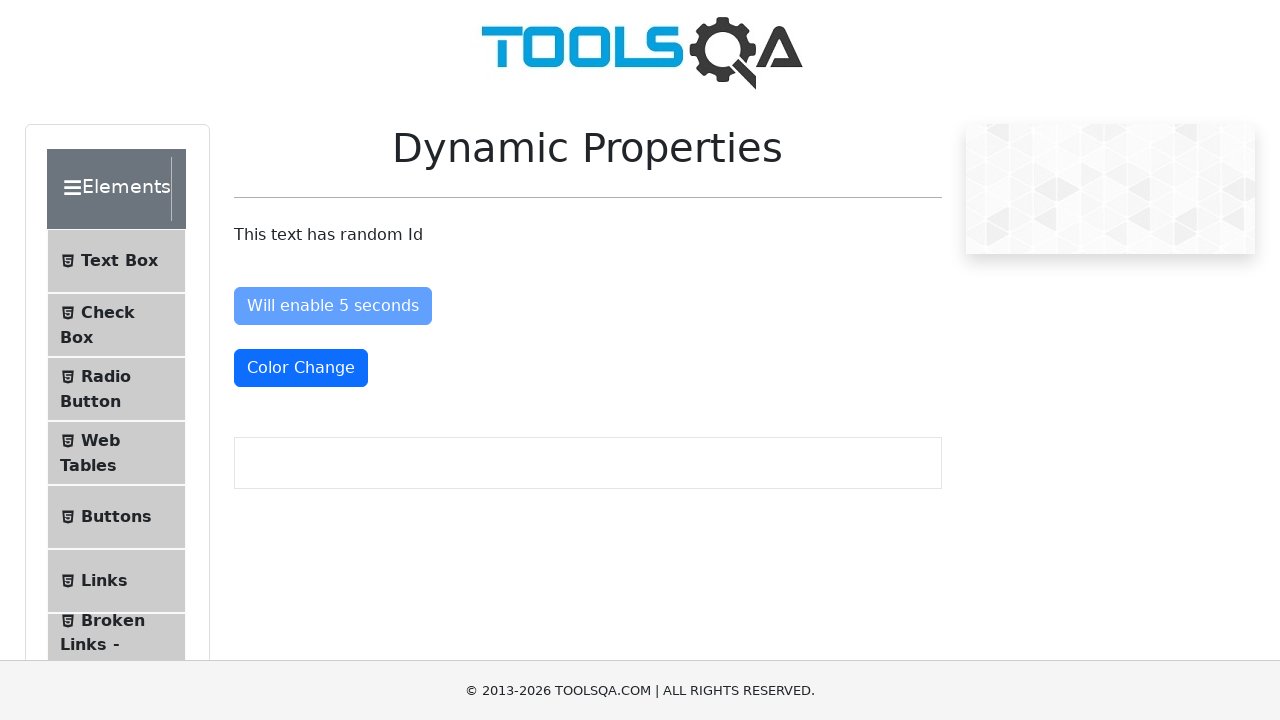

Waited for dynamic button to become visible after delay
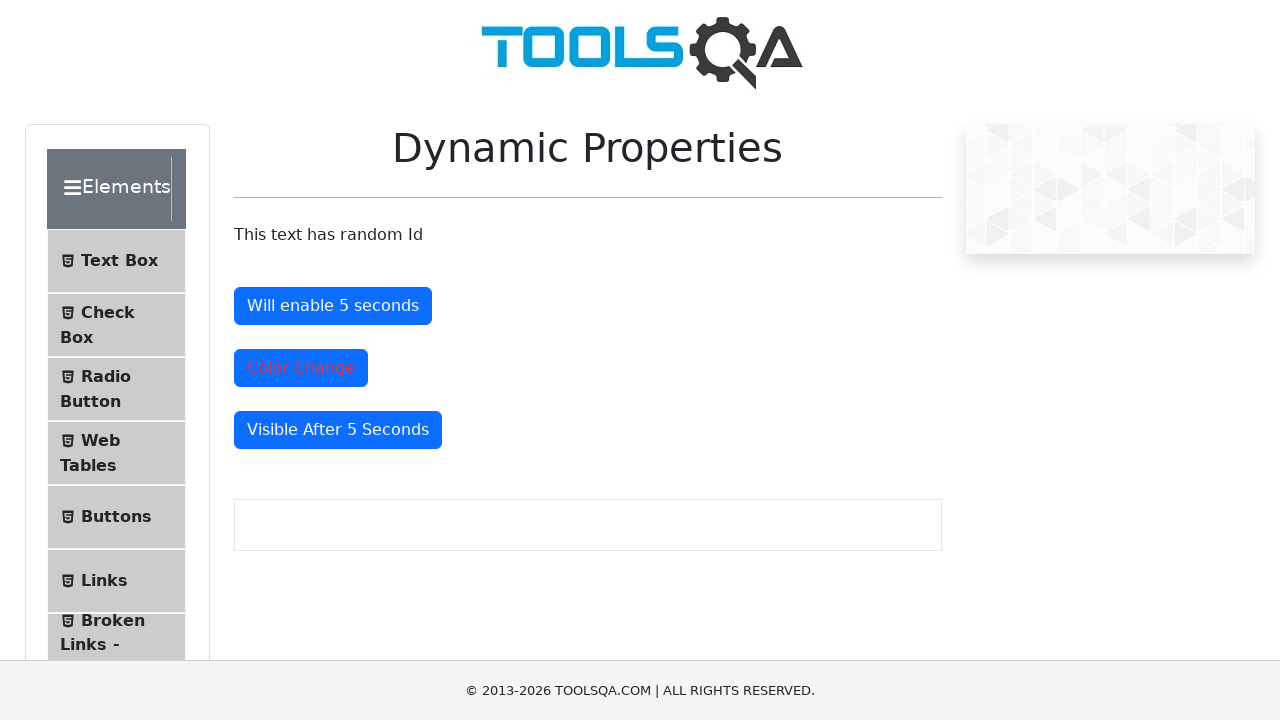

Clicked the dynamically appearing button at (338, 430) on button#visibleAfter
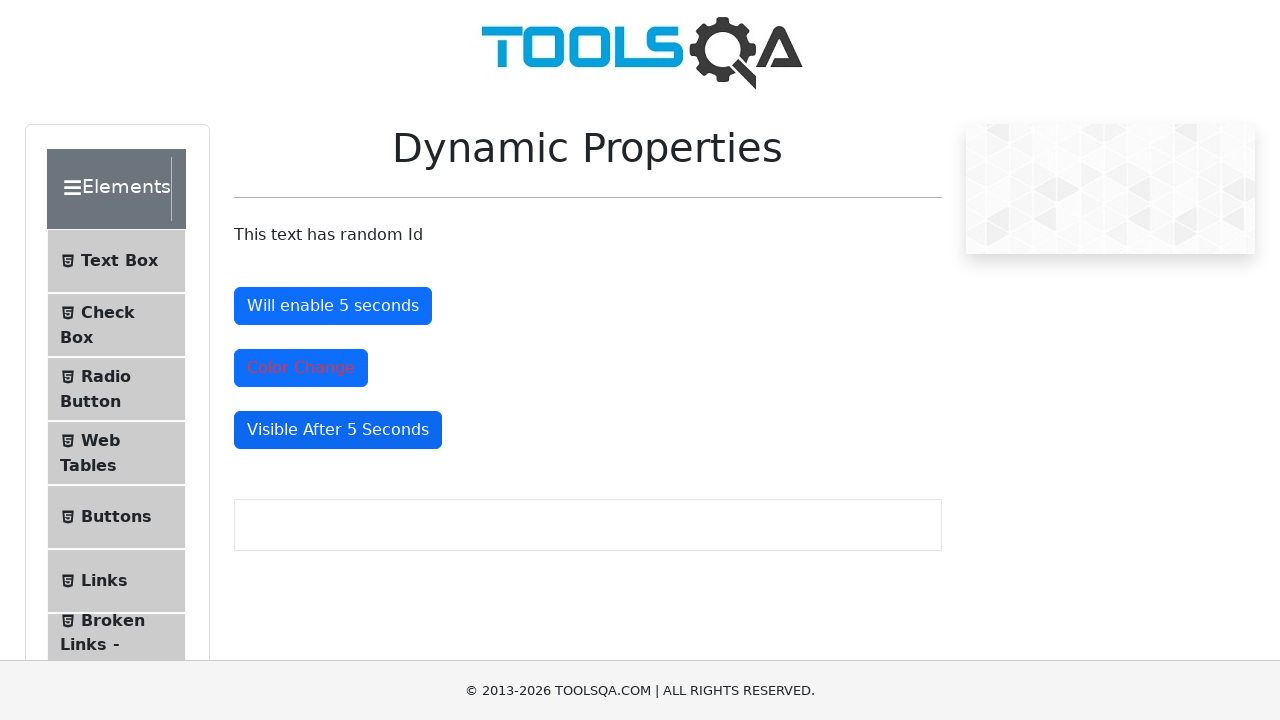

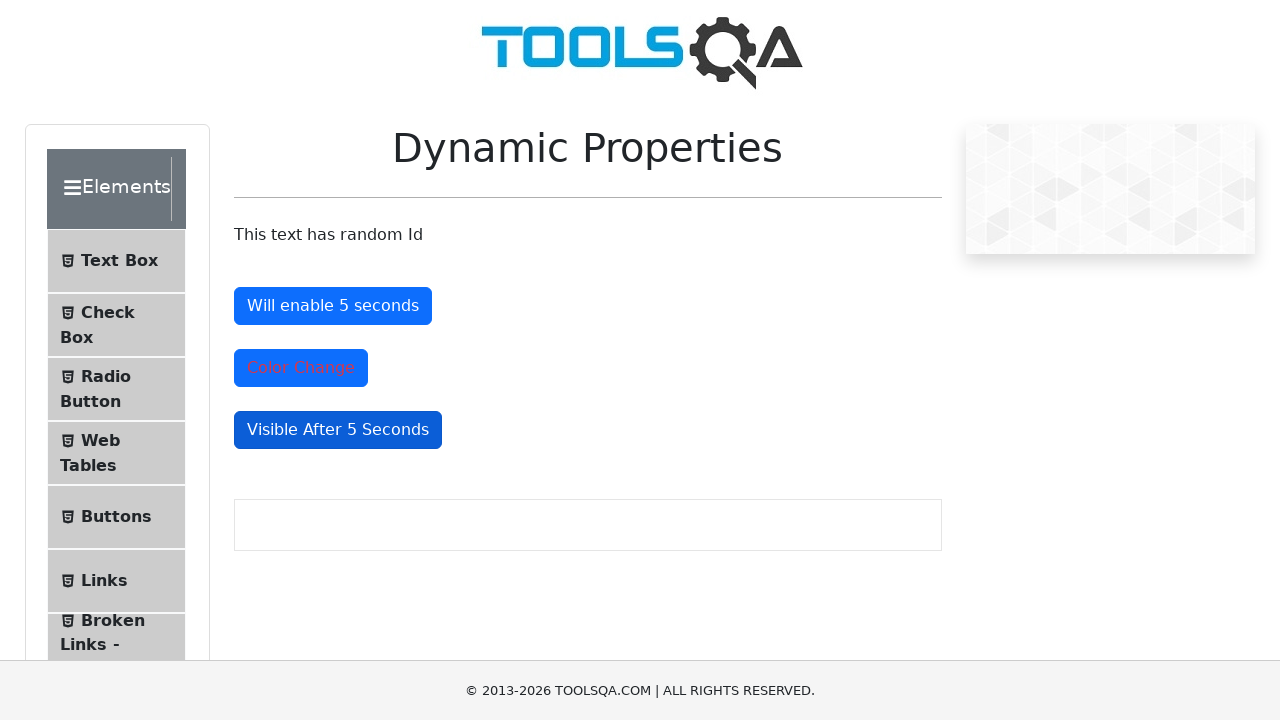